Clicks the Professional Services link

Starting URL: https://github.com/about

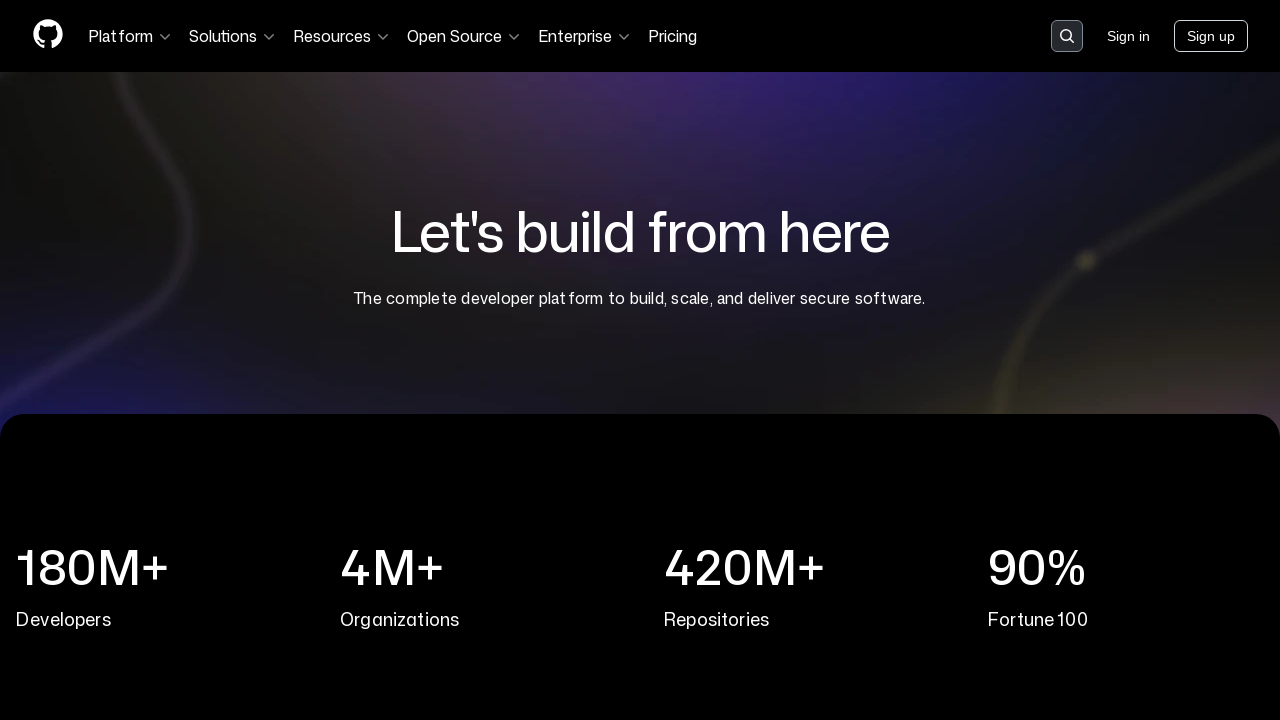

Waited for Professional Services link to be visible
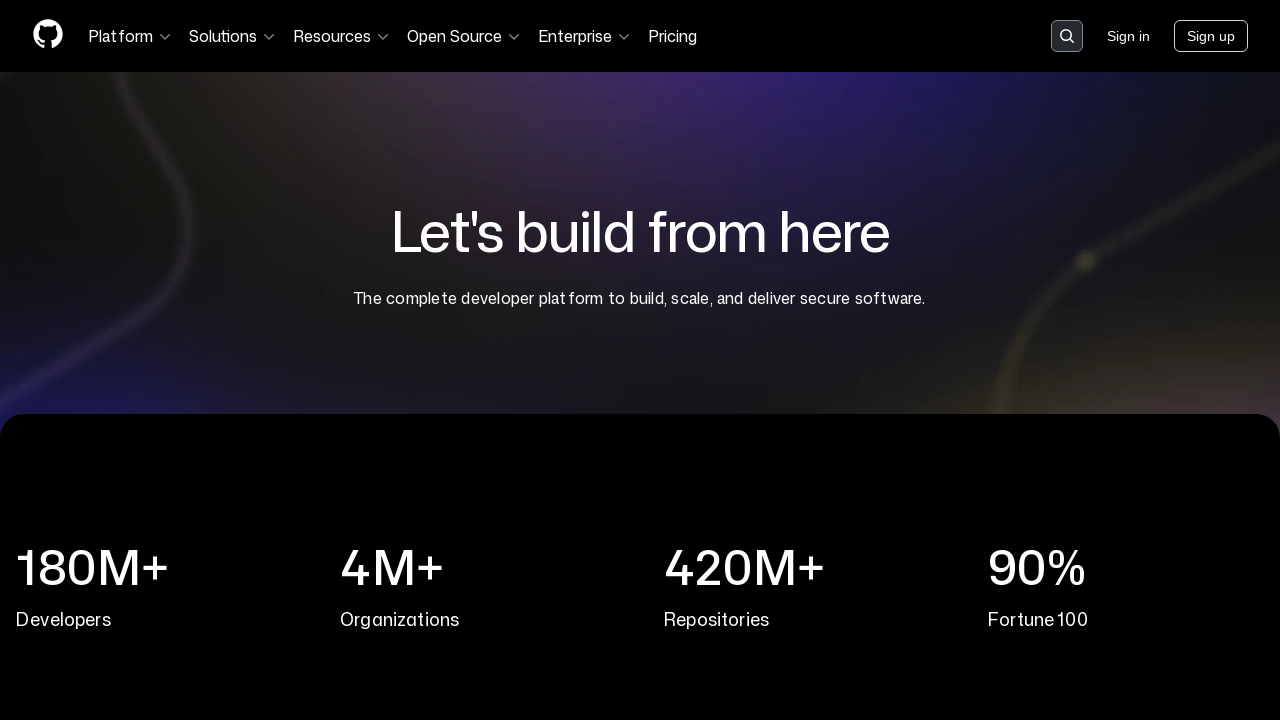

Clicked the Professional Services link at (940, 360) on text=Professional Services
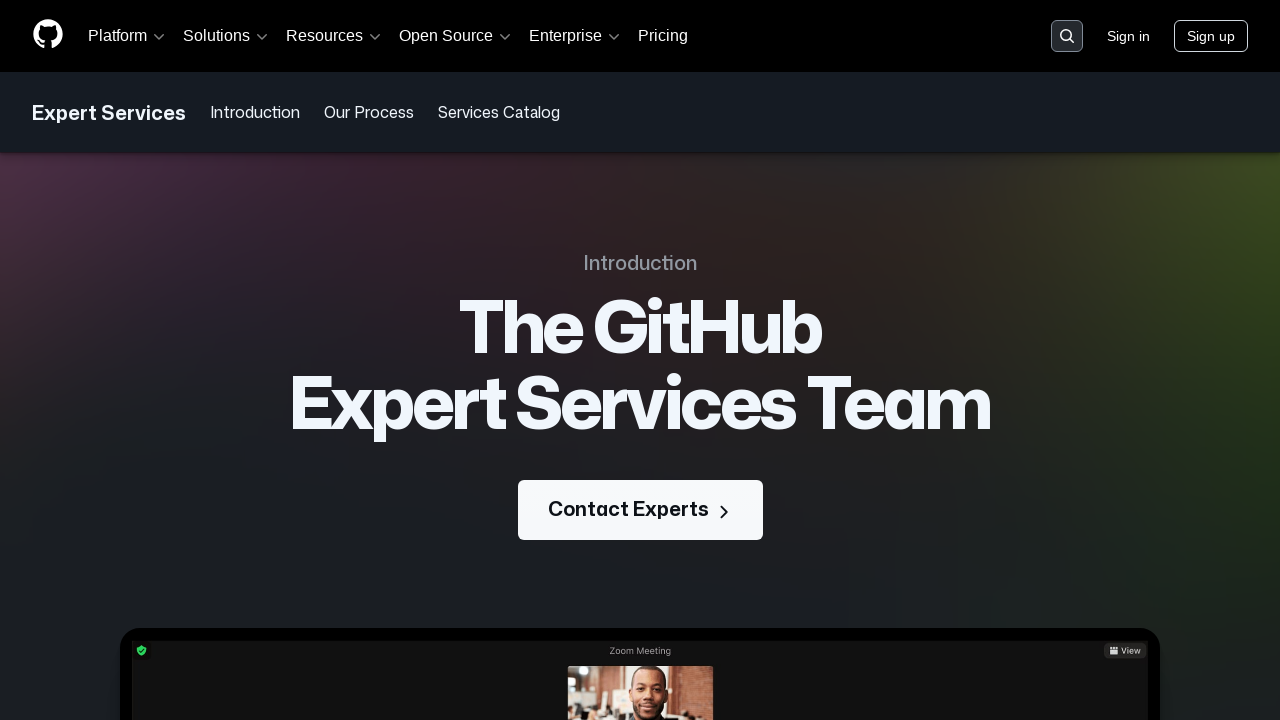

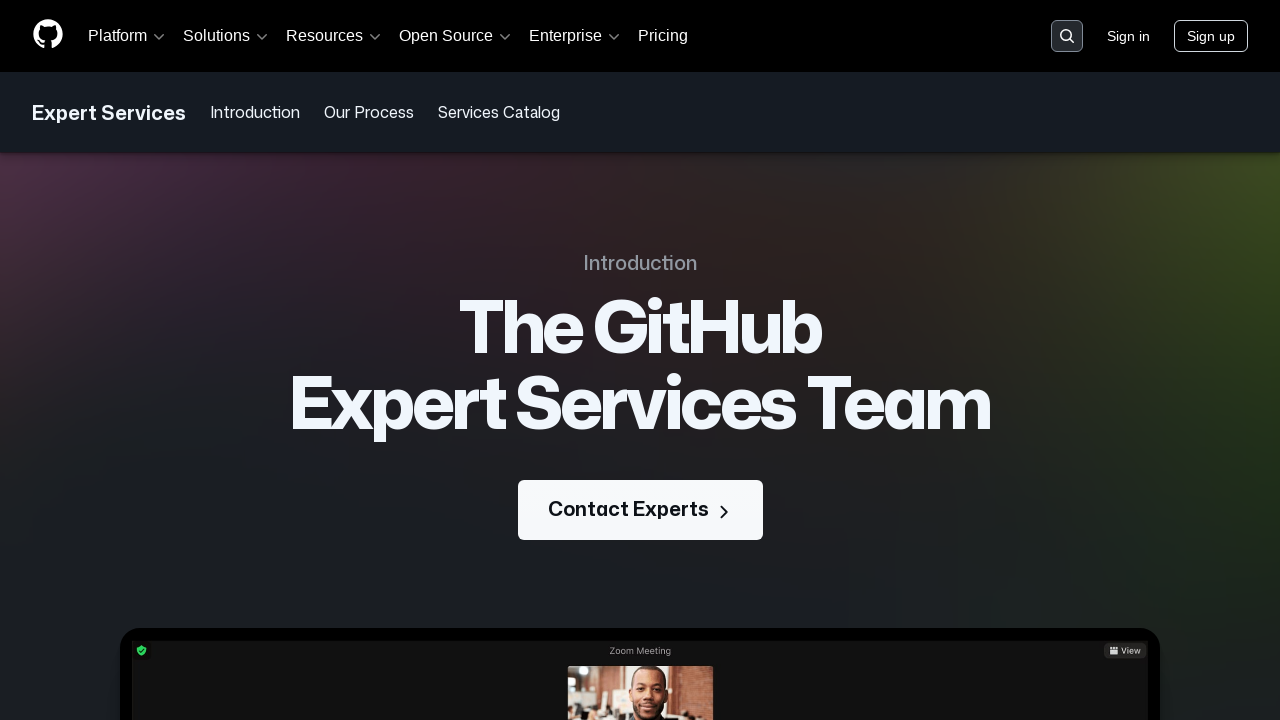